Tests checkbox selection functionality by verifying the checkbox state before and after clicking it on a form page

Starting URL: https://businessemail.rediff.com/login-page?sc_cid=www.google.com|login_page

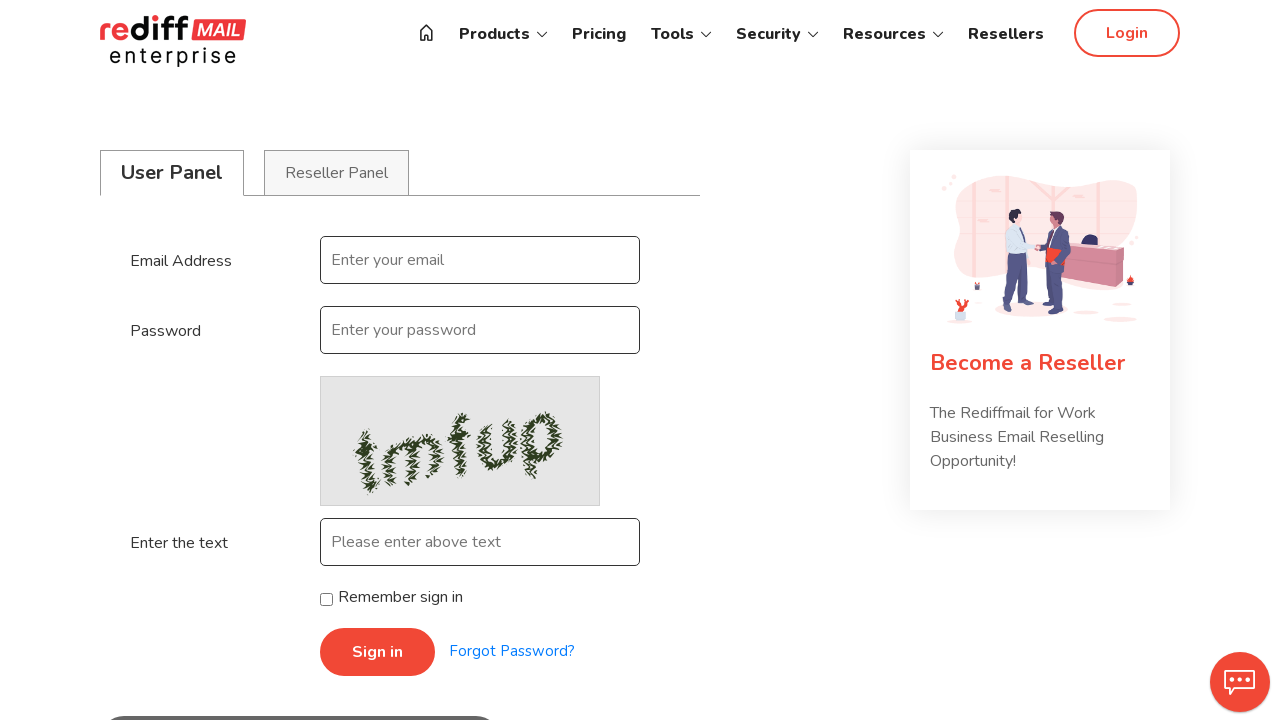

Waited for remember checkbox to be visible
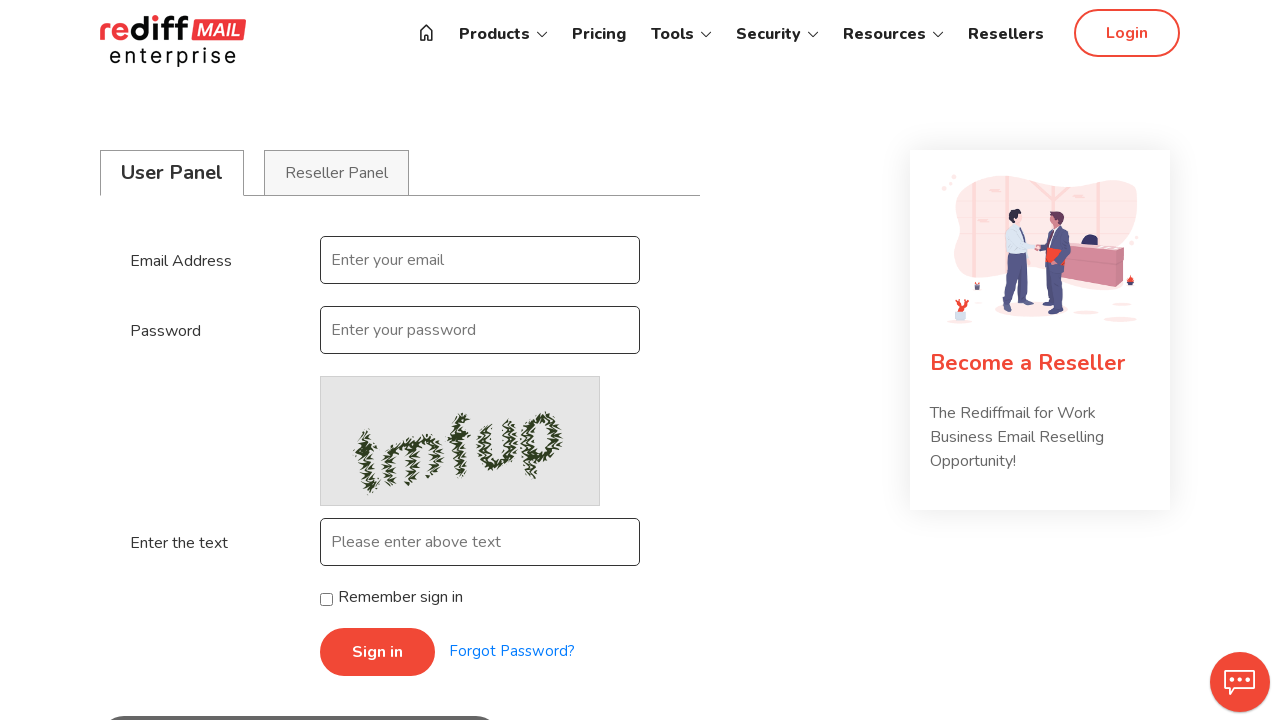

Located remember checkbox element
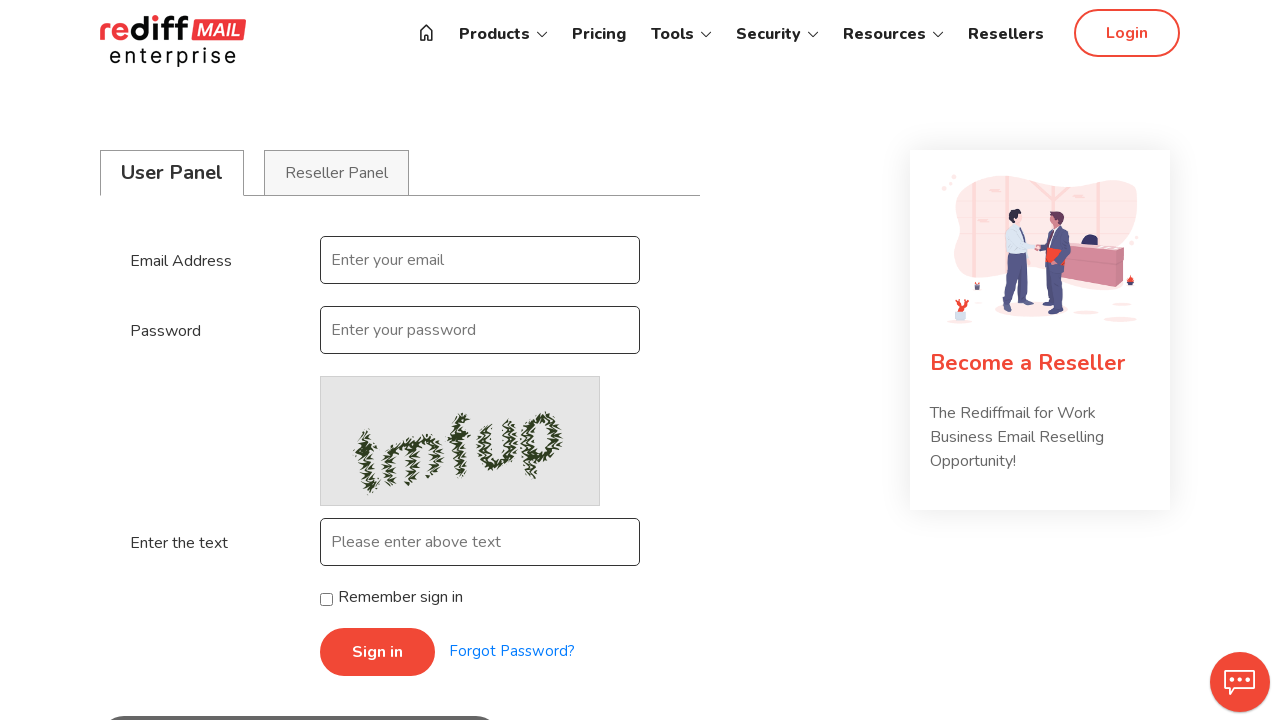

Checked initial checkbox state: False
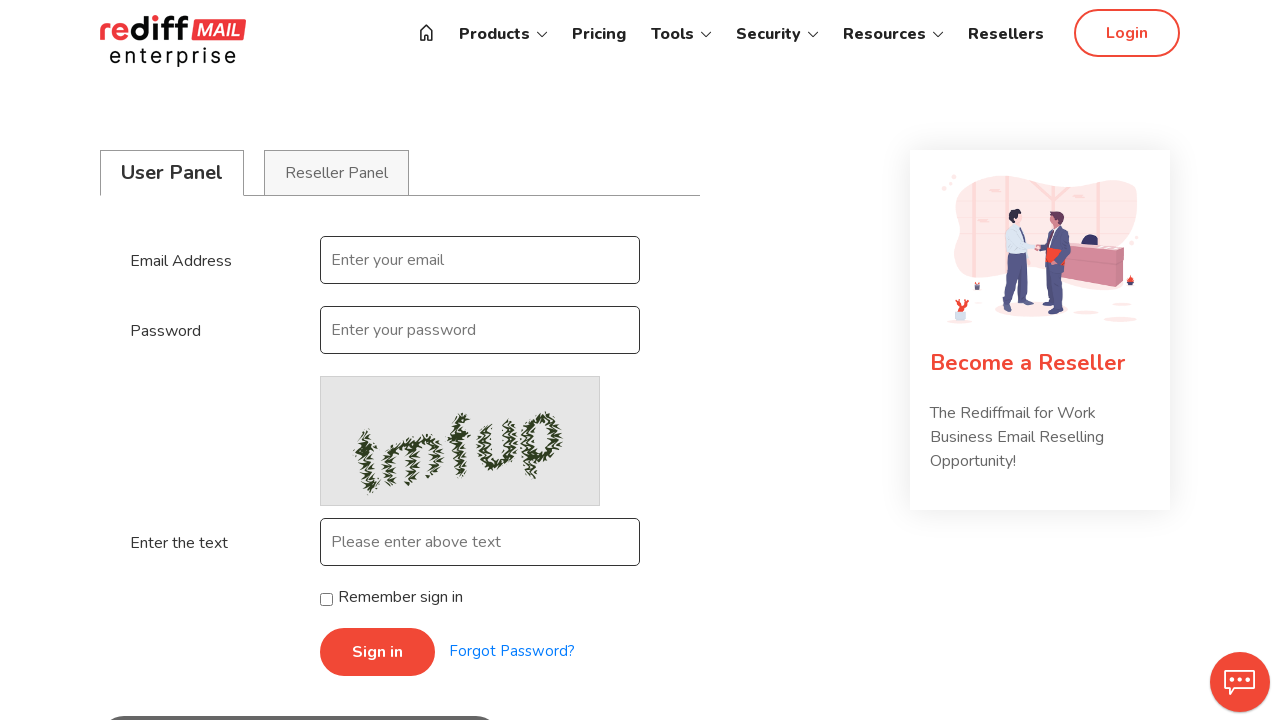

Clicked the remember checkbox at (326, 600) on input#remember
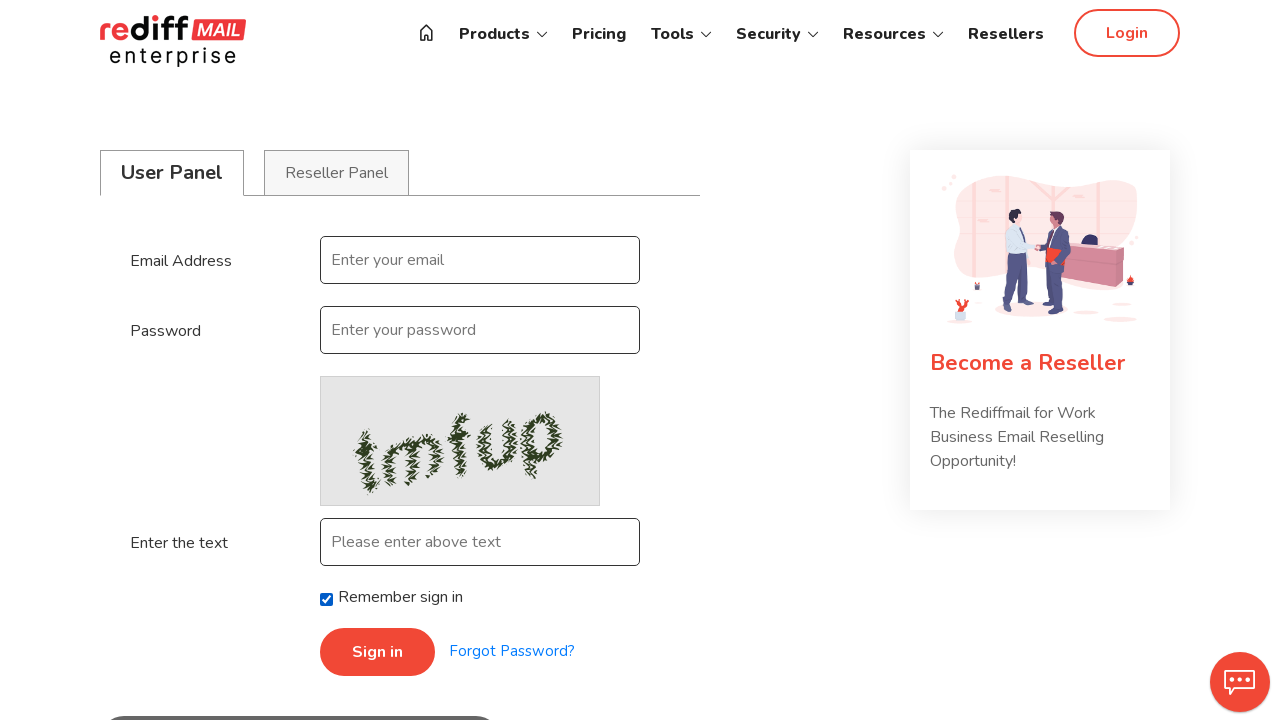

Verified checkbox state after click: True
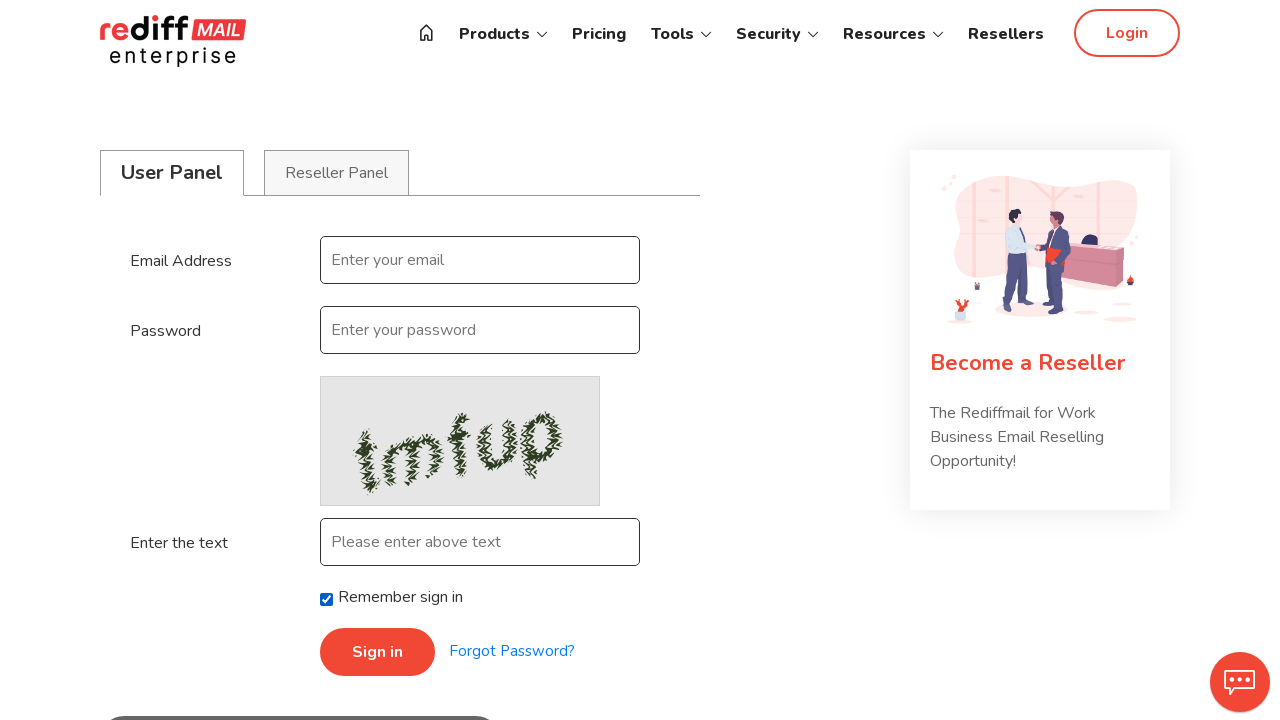

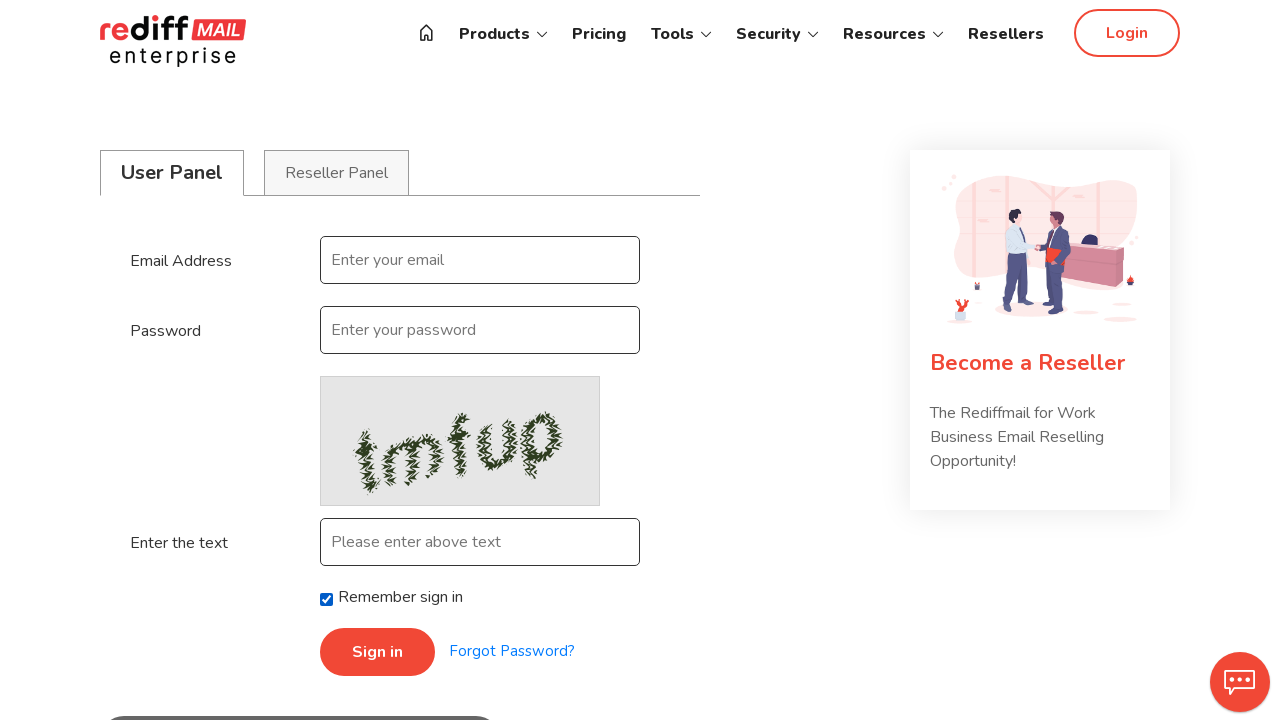